Tests dropdown selection functionality on a biotoxin information page by selecting a toxin type and a year from dropdown menus, then verifying the data table loads.

Starting URL: http://www.intecmar.gal/Informacion/biotoxinas/Evolucion/CierresBatea.aspx

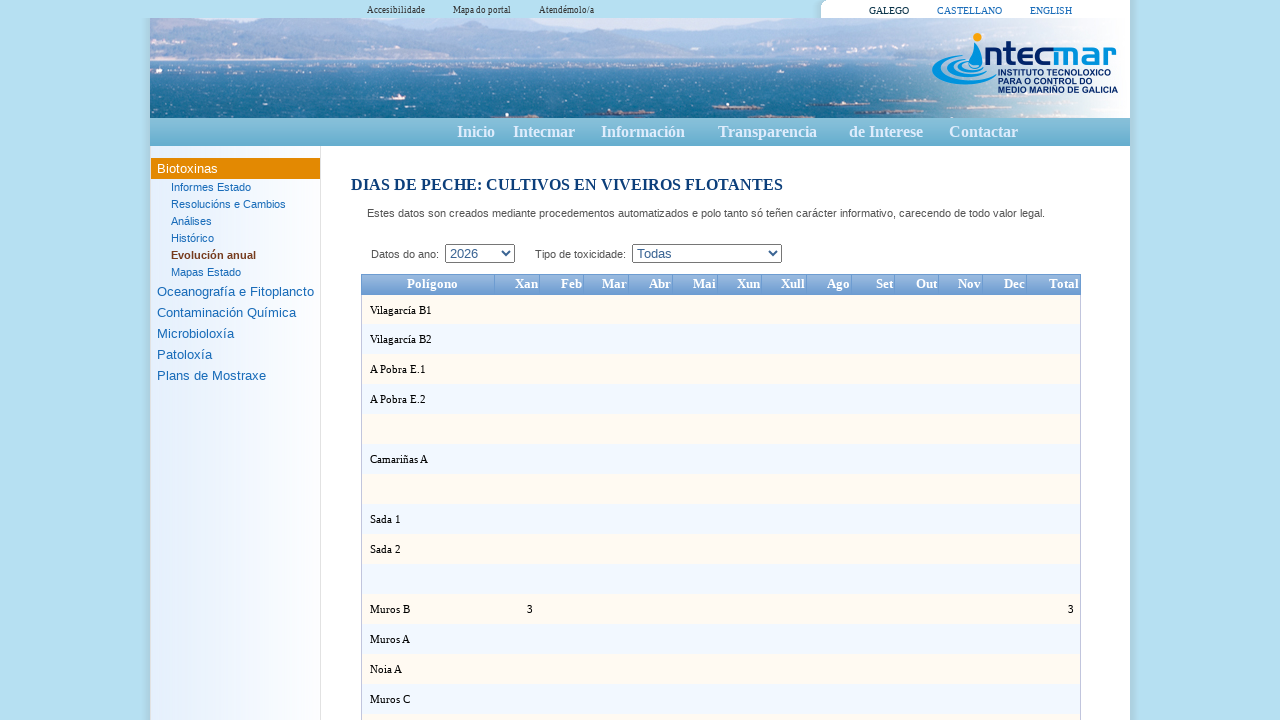

Selected 'Todas' from the toxin type dropdown on //*[@id="ctl00_Contenido_dpToxina2"]
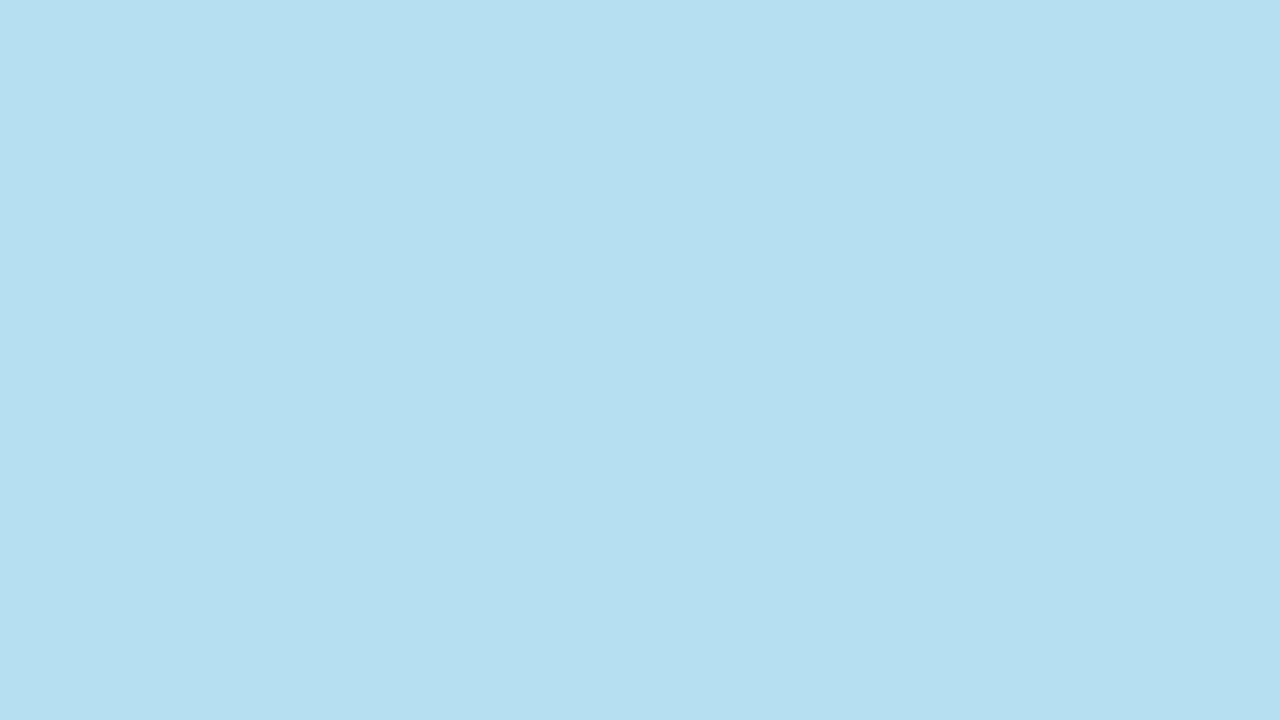

Selected year 2020 from the year dropdown on //*[@id="ctl00_Contenido_dpAno2"]
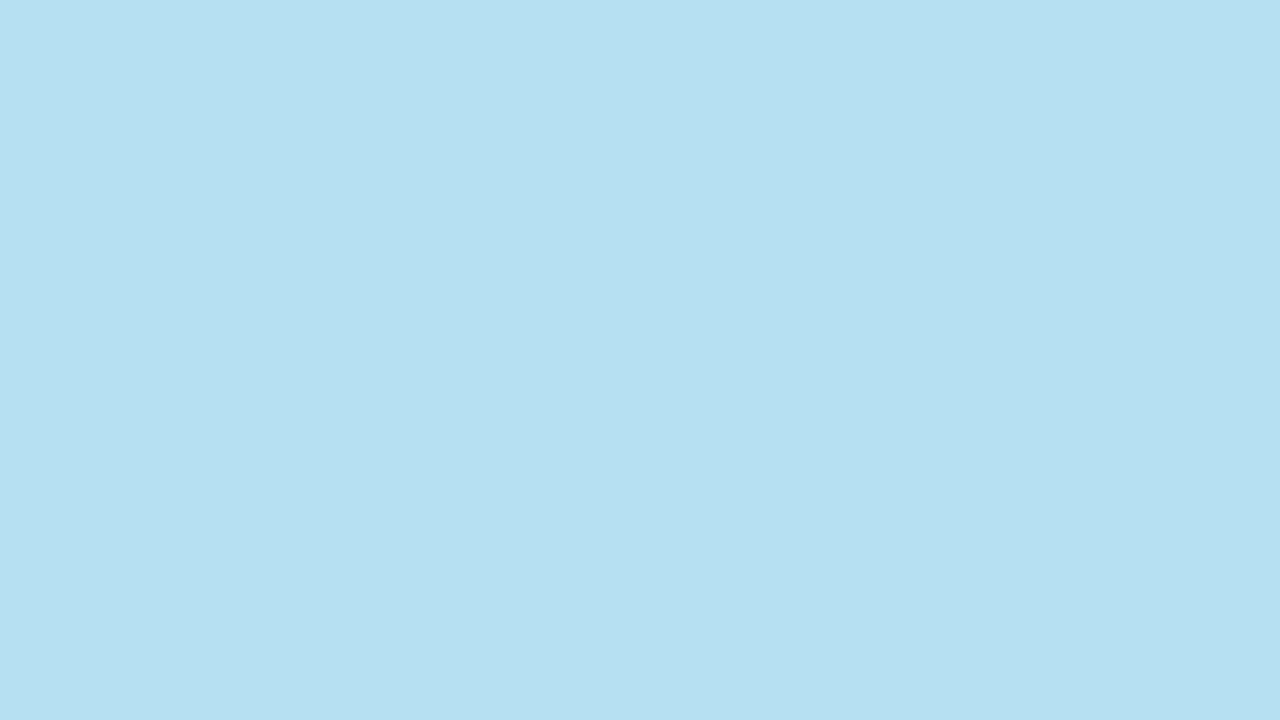

Data table loaded and is now visible
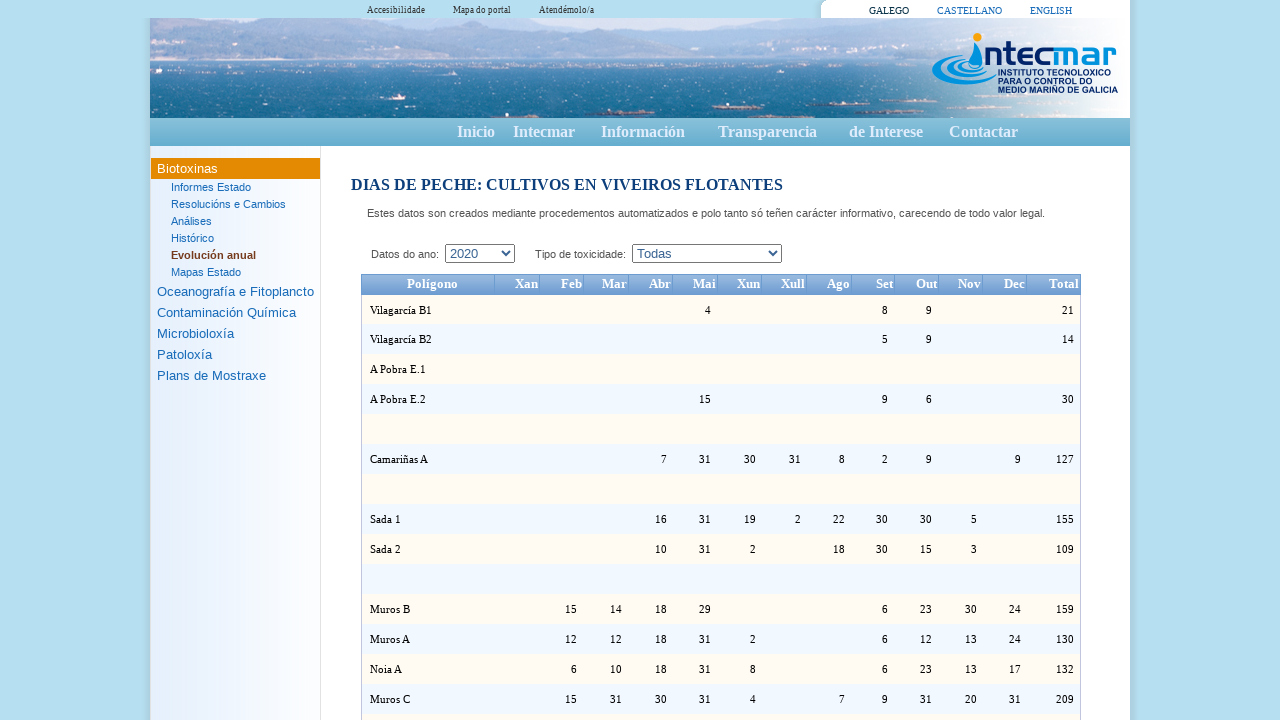

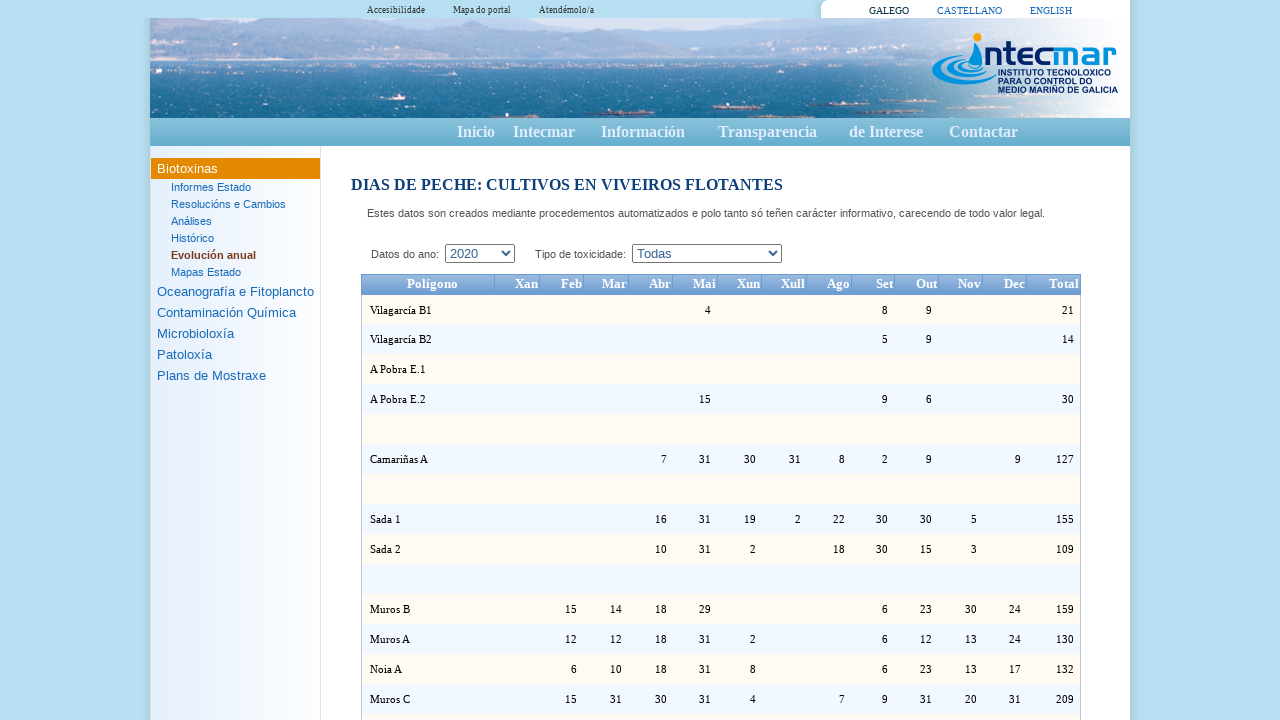